Tests right-click context menu functionality by performing a context click on a button element to trigger a custom jQuery context menu

Starting URL: http://swisnl.github.io/jQuery-contextMenu/demo.html

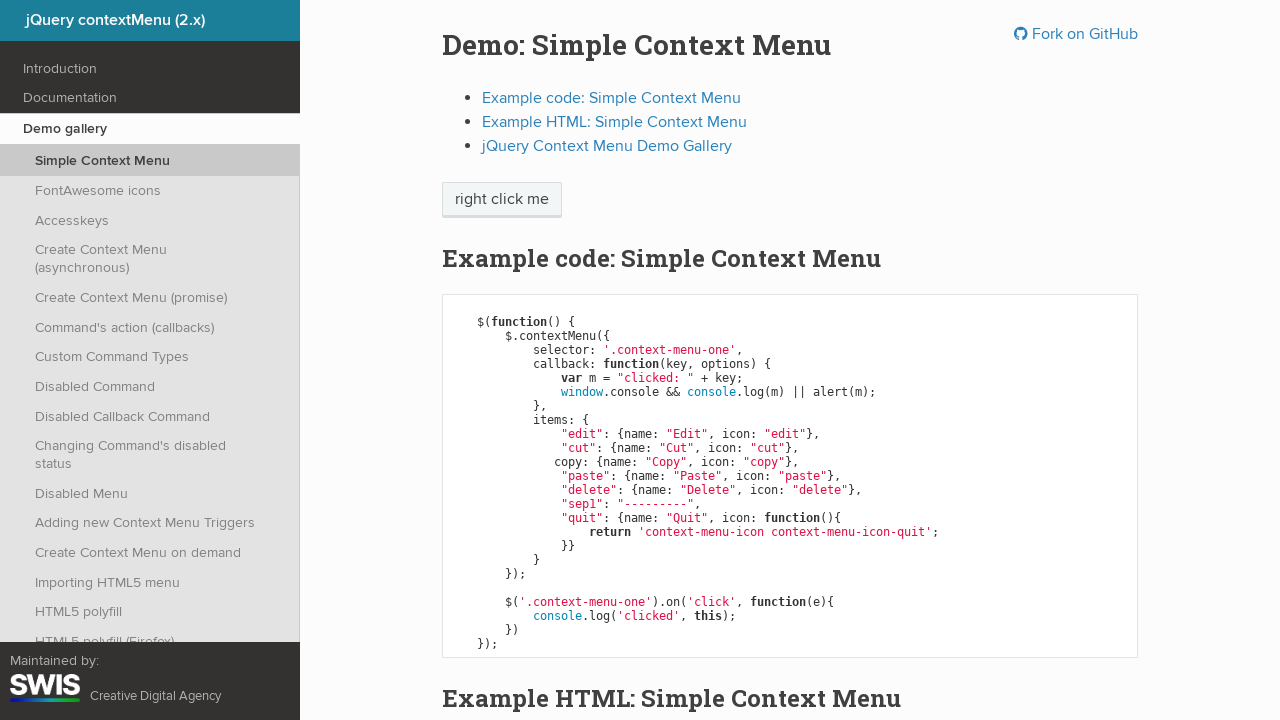

Located the button element for context menu trigger
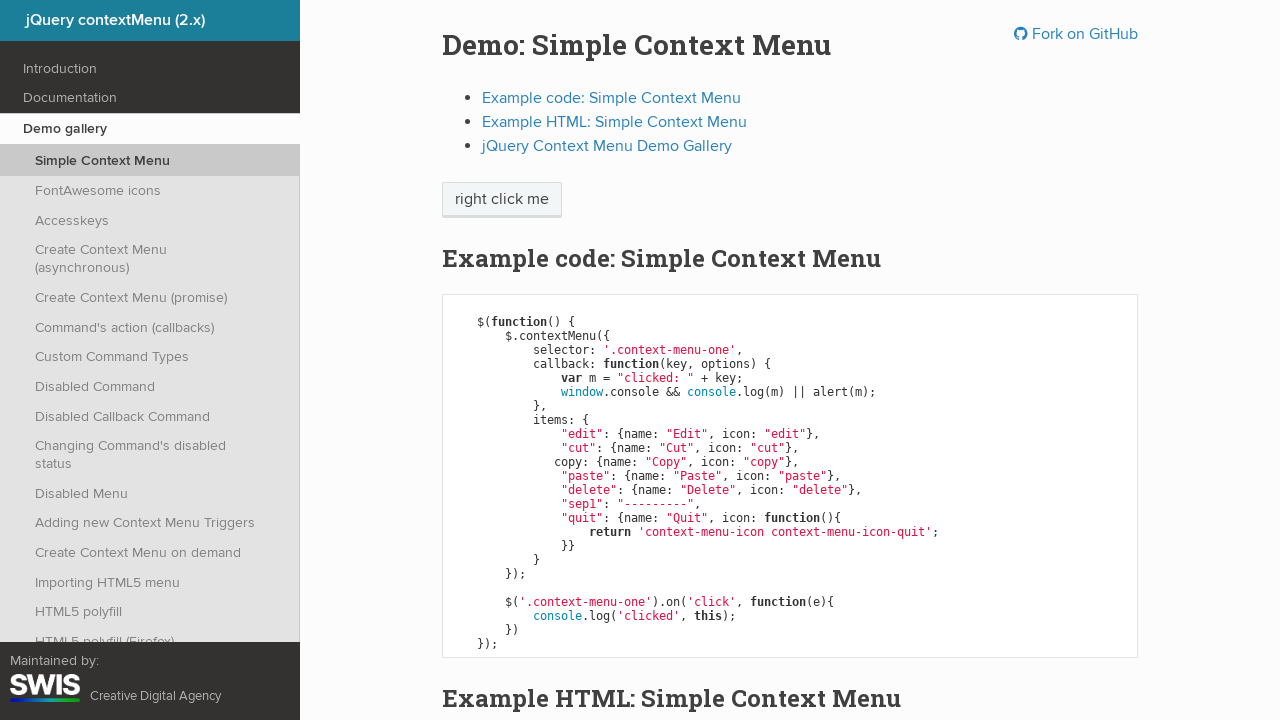

Performed right-click on button to trigger context menu at (502, 200) on xpath=//html/body/div/section/div/div/div/p/span
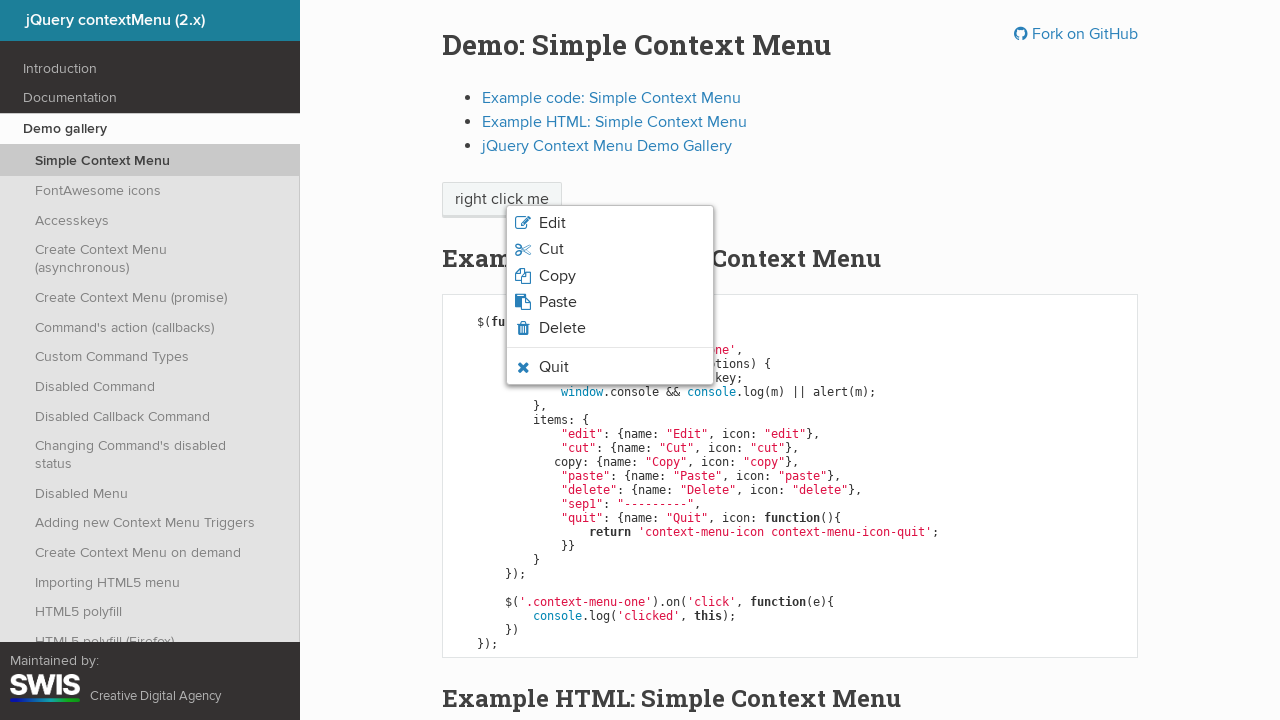

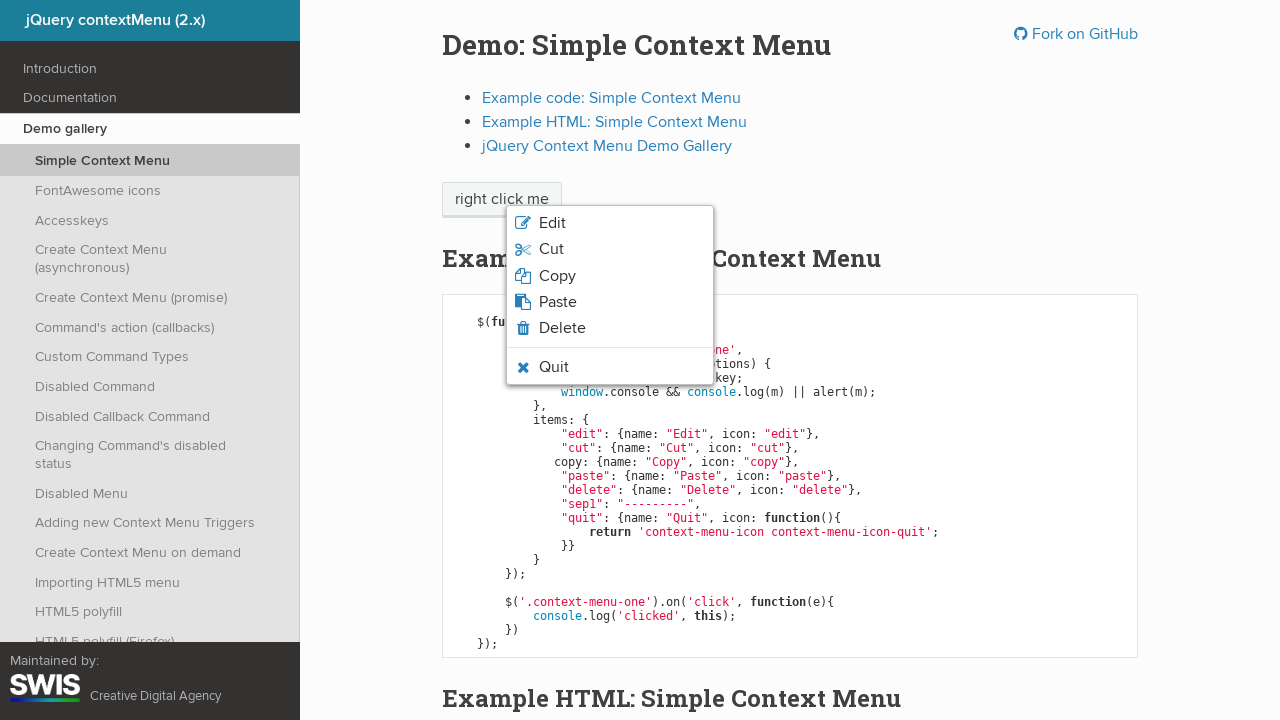